Tests a web form on the Selenium demo site by filling various form fields including text input, password, textarea, select dropdown, datalist, and date picker, then submitting the form and verifying the success message.

Starting URL: https://www.selenium.dev/selenium/web/web-form.html

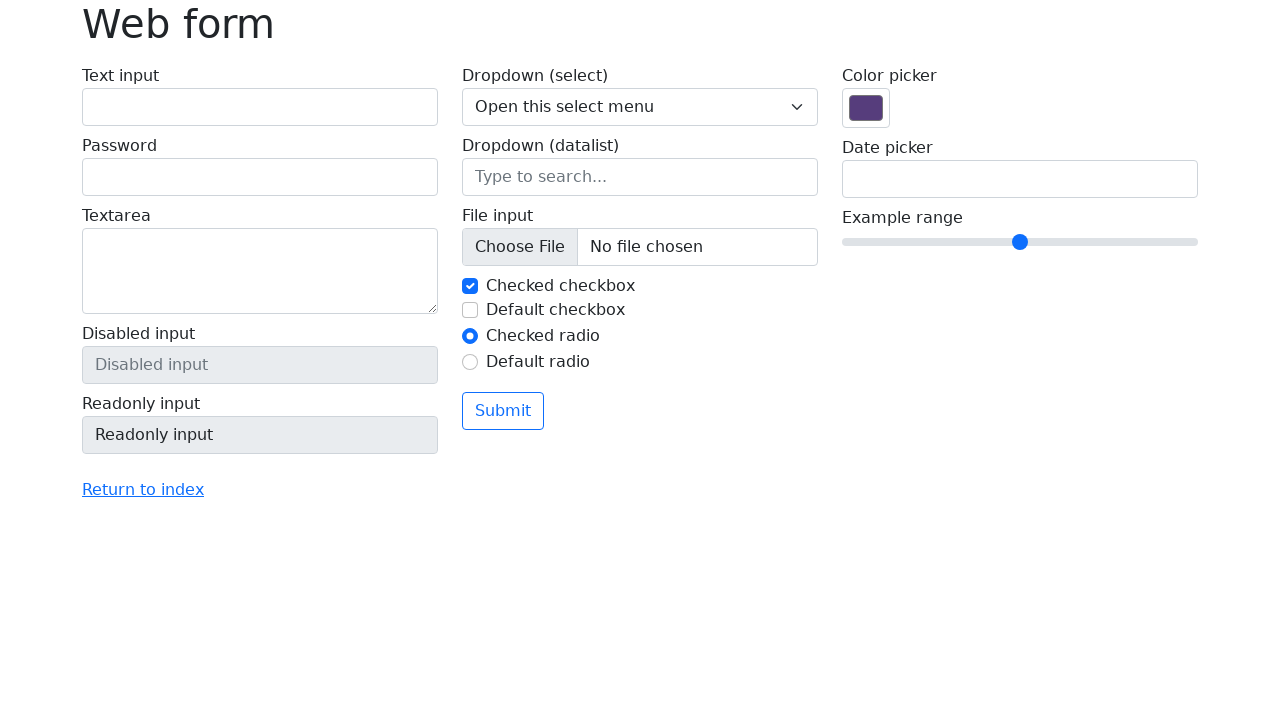

Scrolled to bottom of page
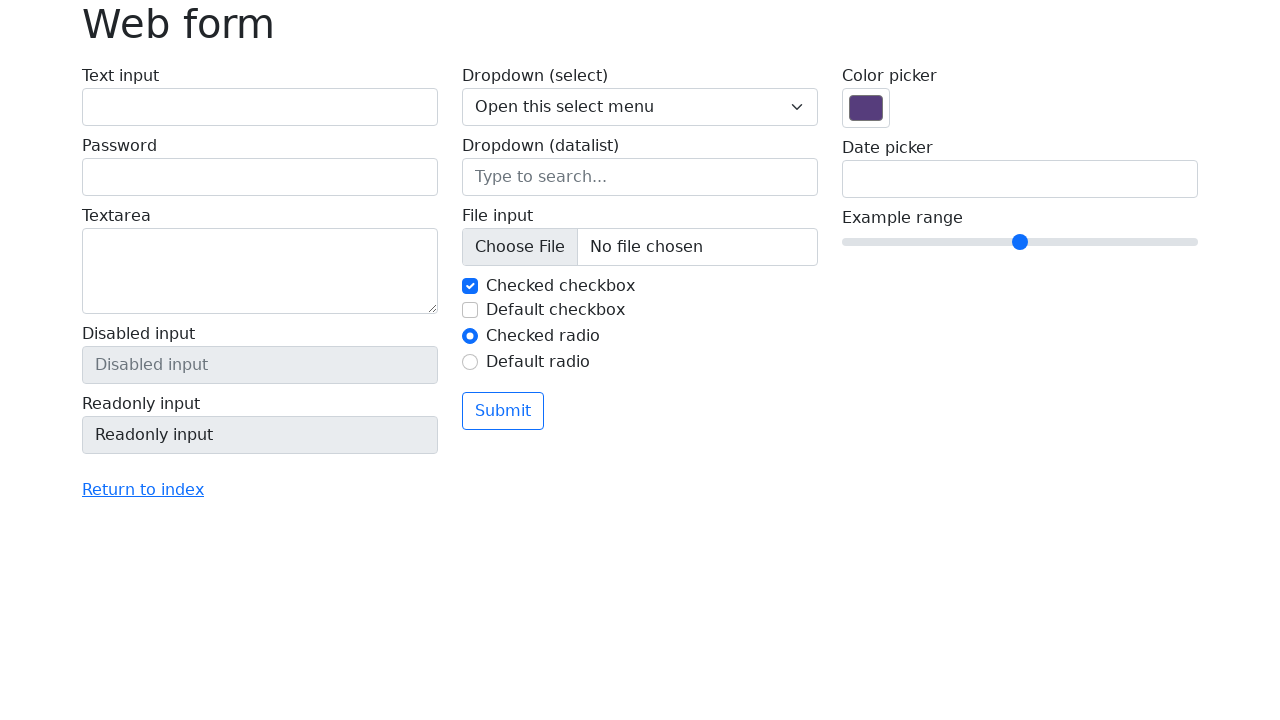

Scrolled back to top of page
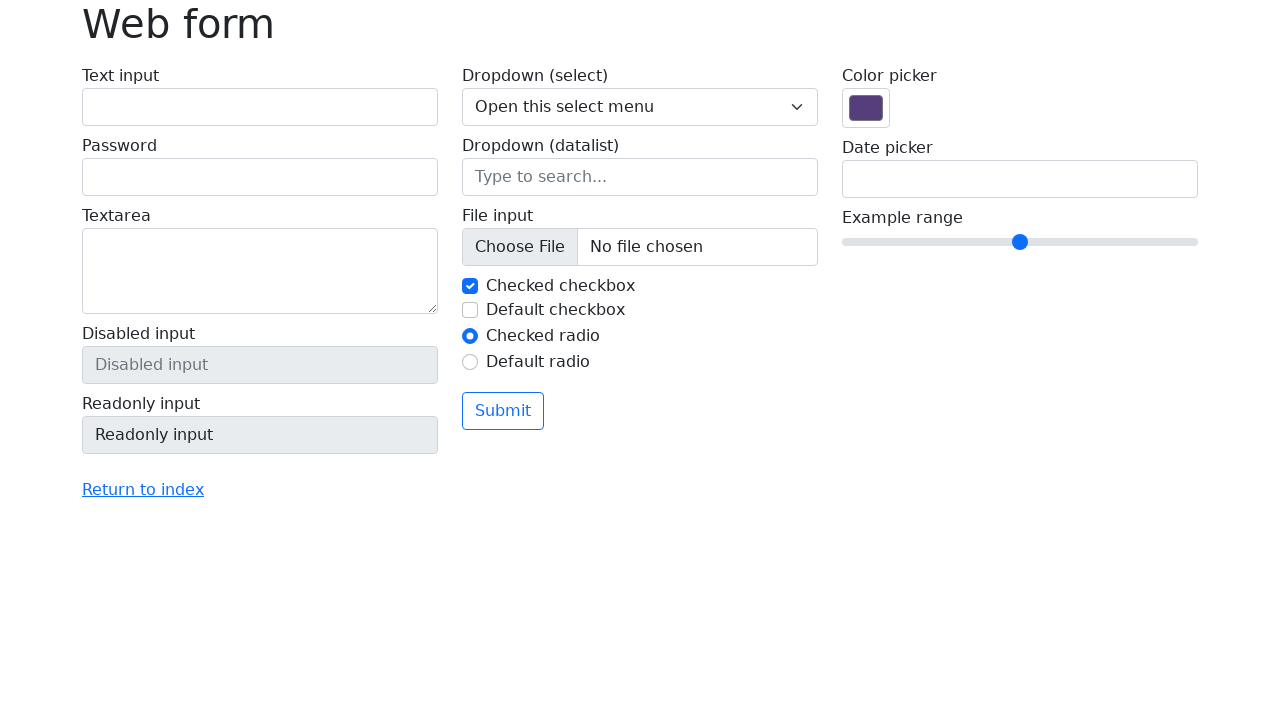

Filled text input field with 'Happy Testing' on input[name='my-text']
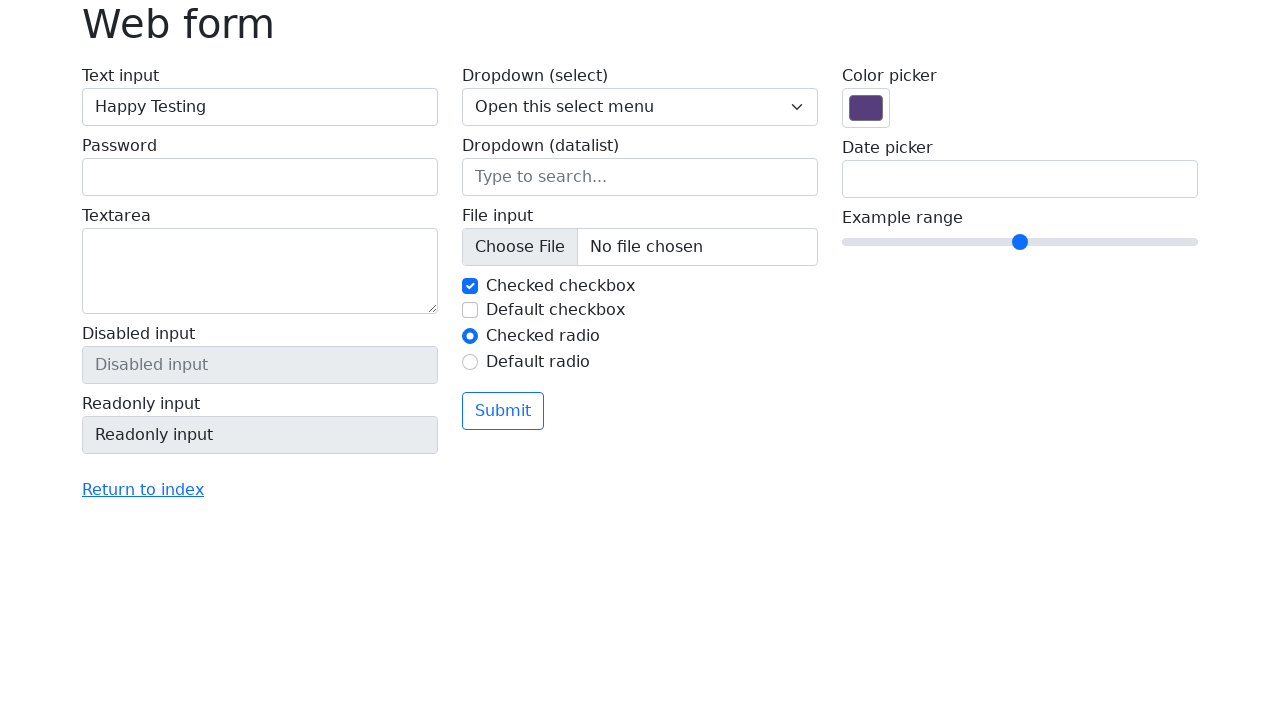

Filled password field on input[name='my-password']
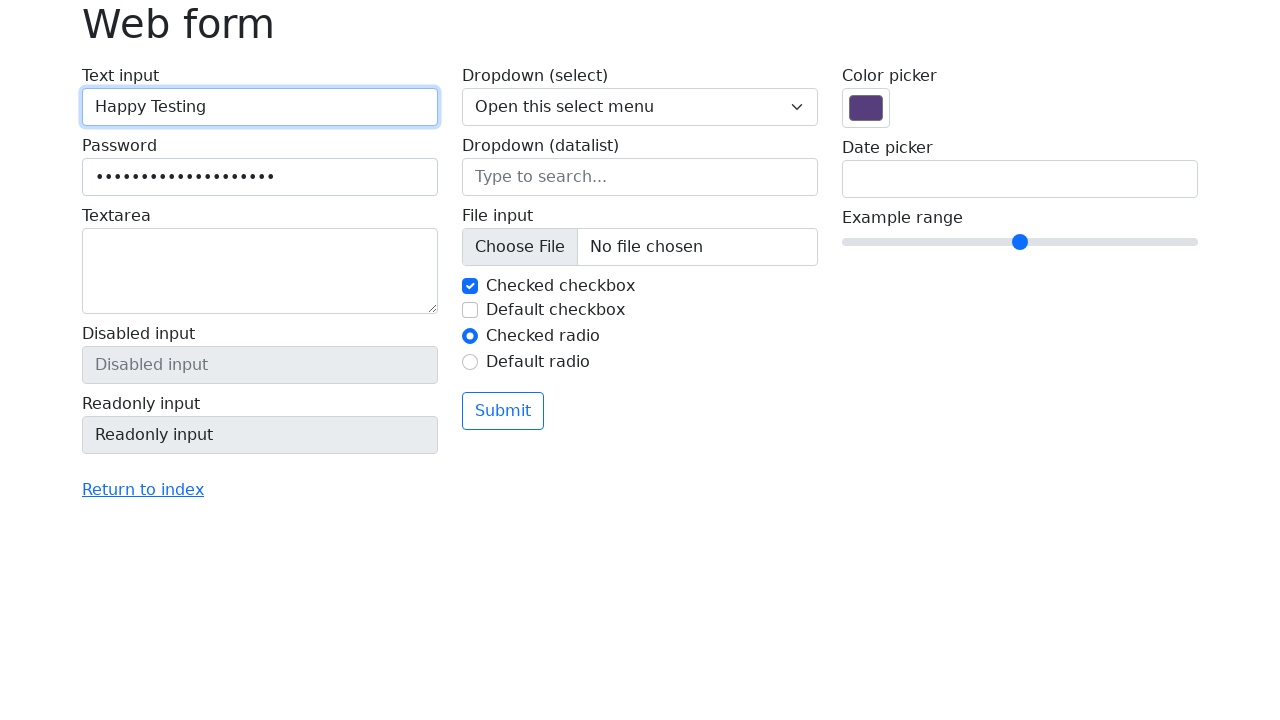

Filled textarea with long Lorem ipsum text on textarea[name='my-textarea']
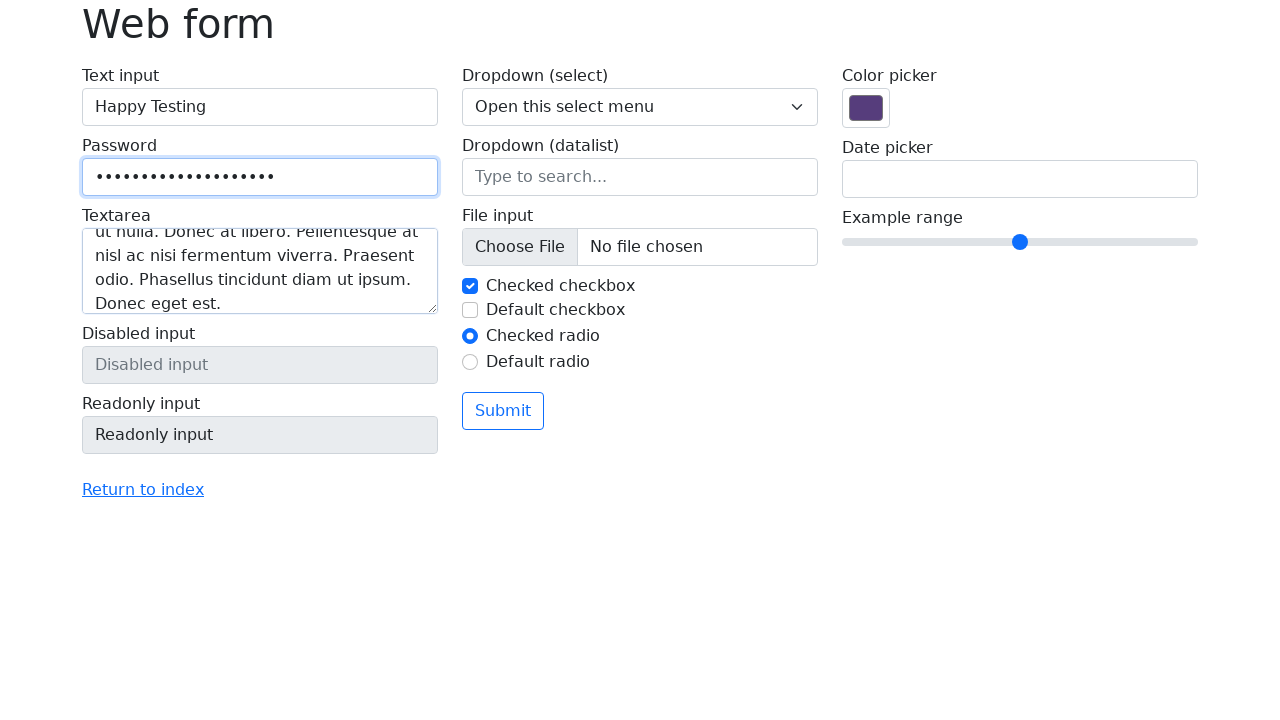

Selected 'Two' from dropdown menu on select[name='my-select']
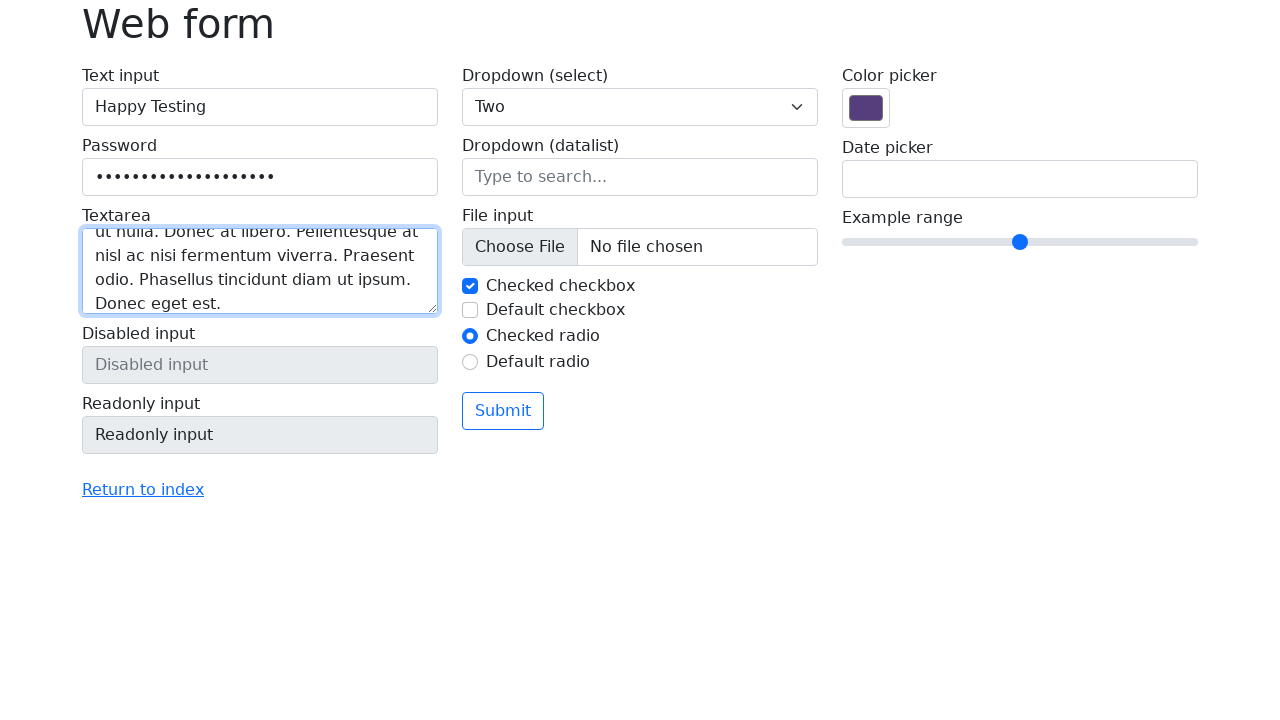

Clicked on datalist input field at (640, 177) on input[name='my-datalist']
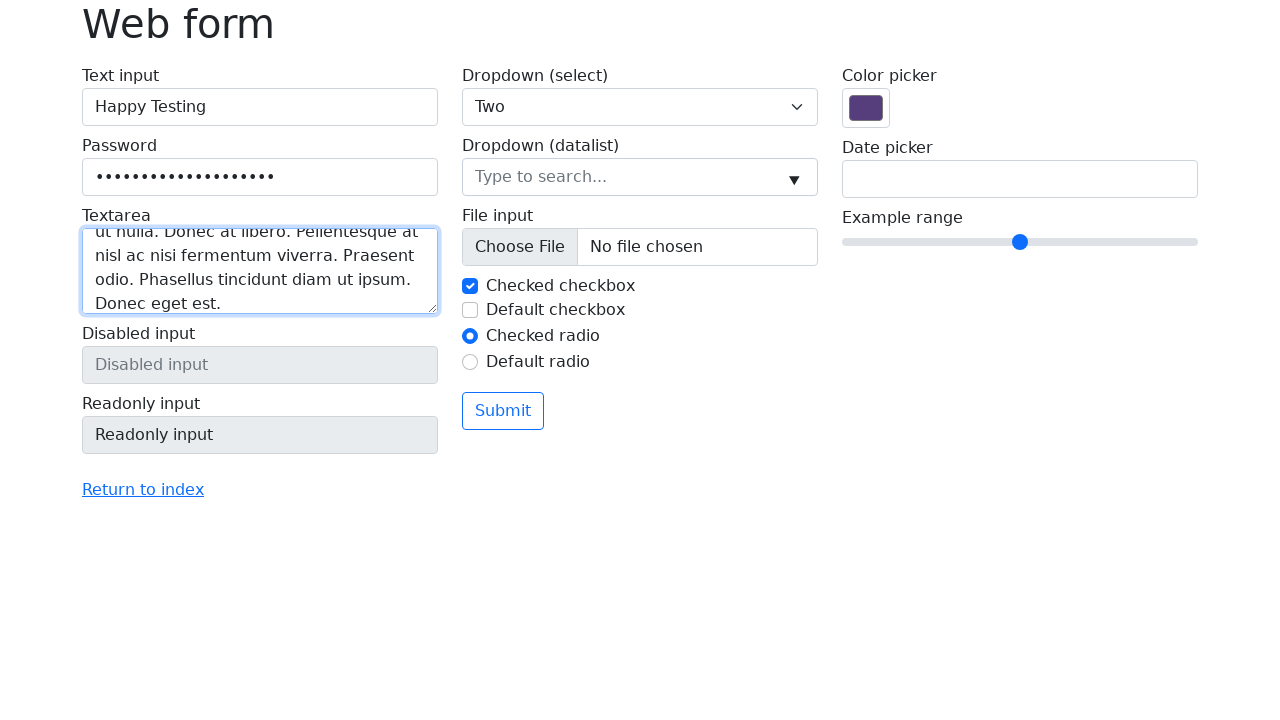

Filled datalist field with 'Los Angeles' on input[name='my-datalist']
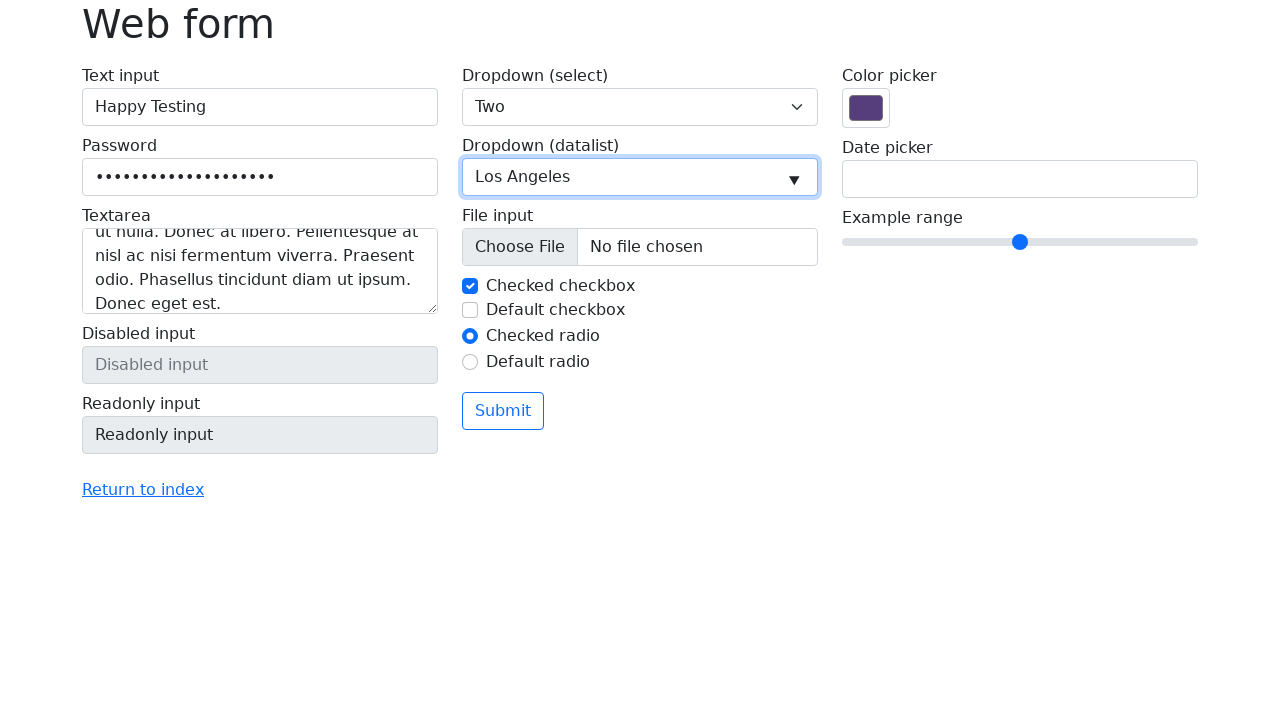

Clicked on date input field at (1020, 179) on input[name='my-date']
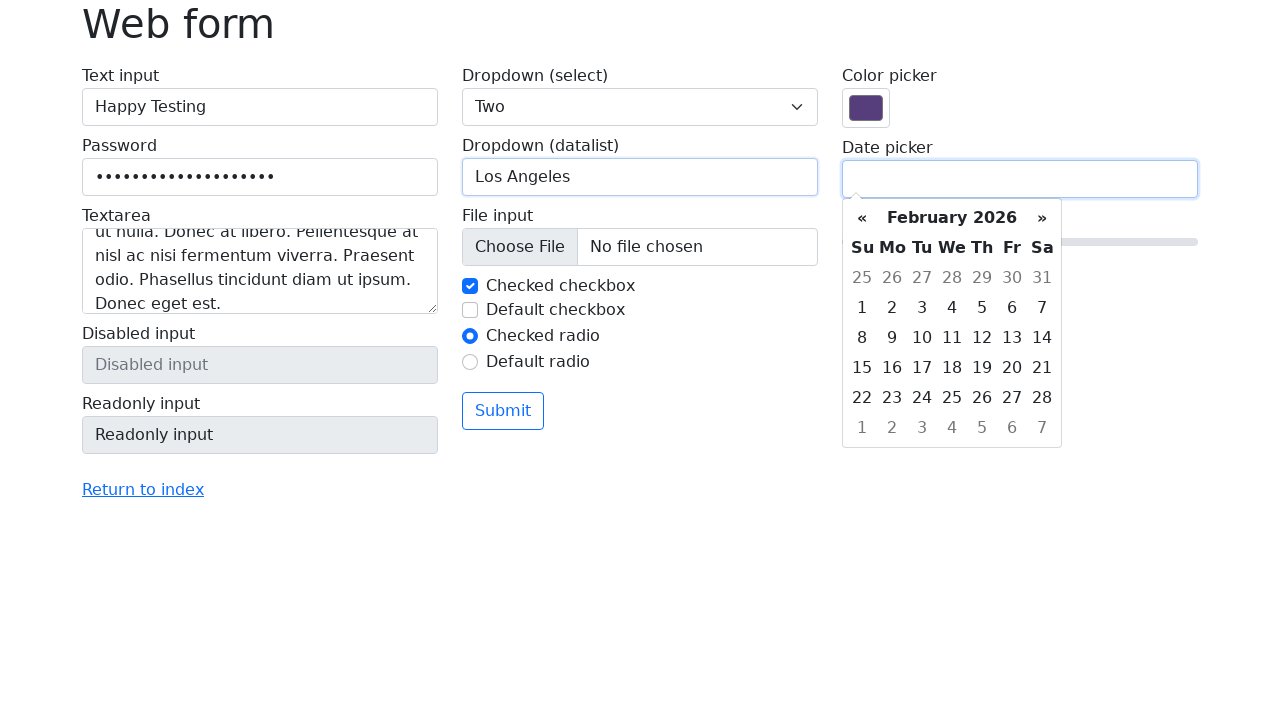

Filled date field with '09/30/2022' on input[name='my-date']
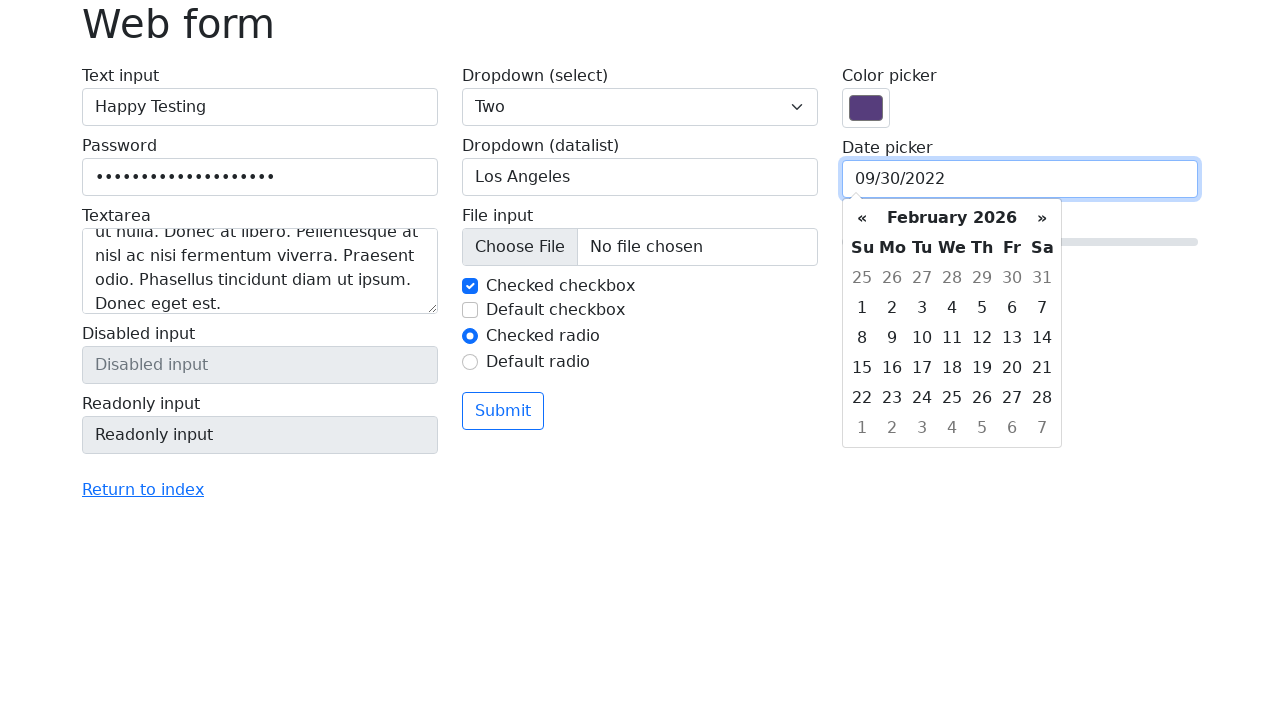

Clicked submit button at (503, 411) on button
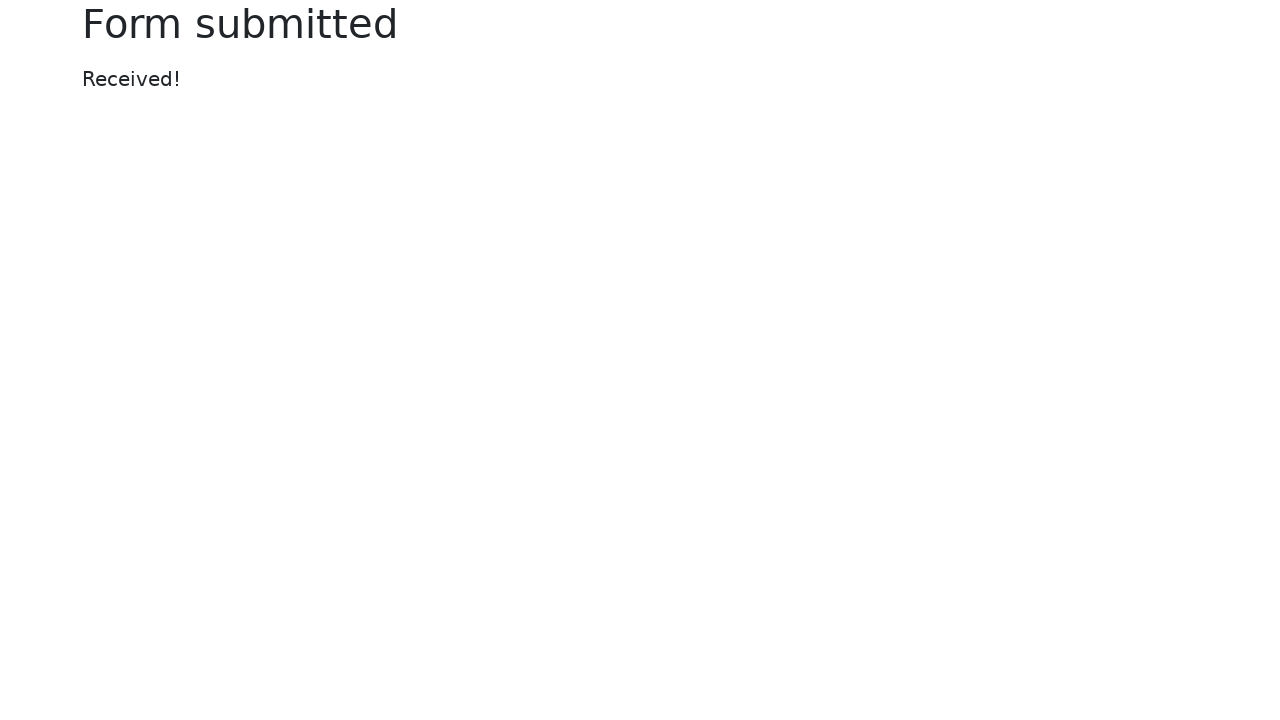

Success message element appeared
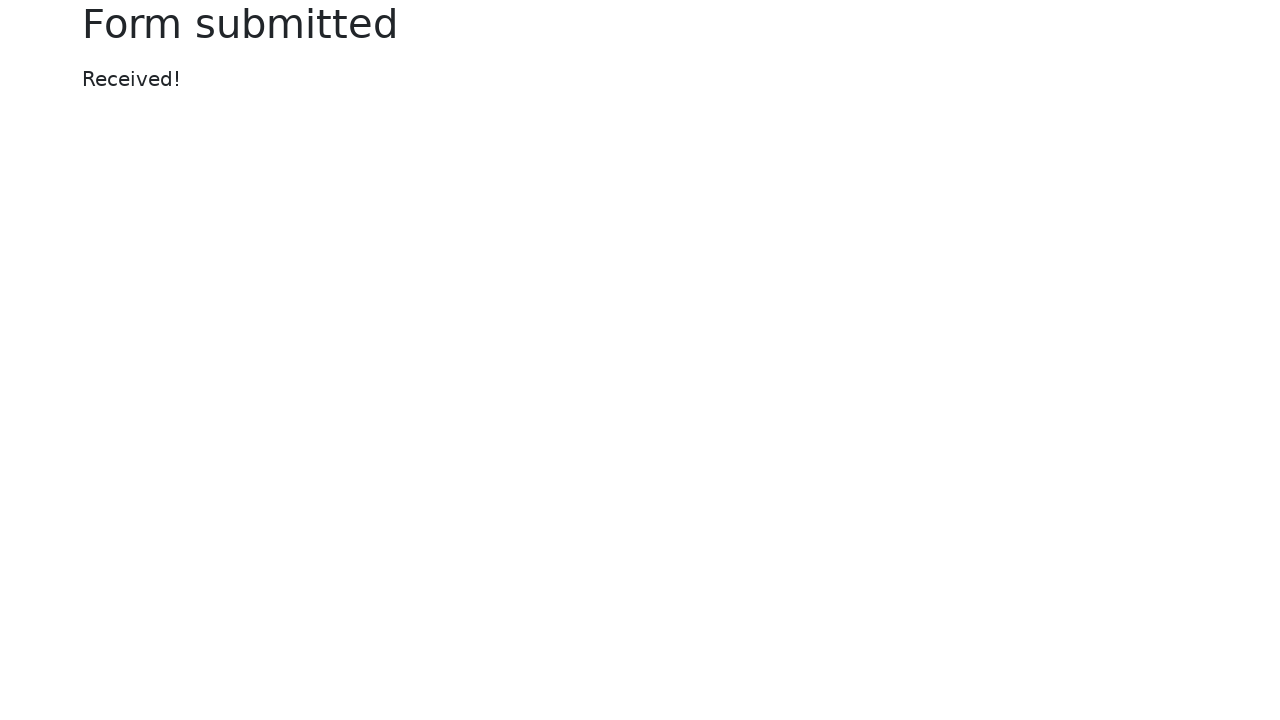

Retrieved success message text
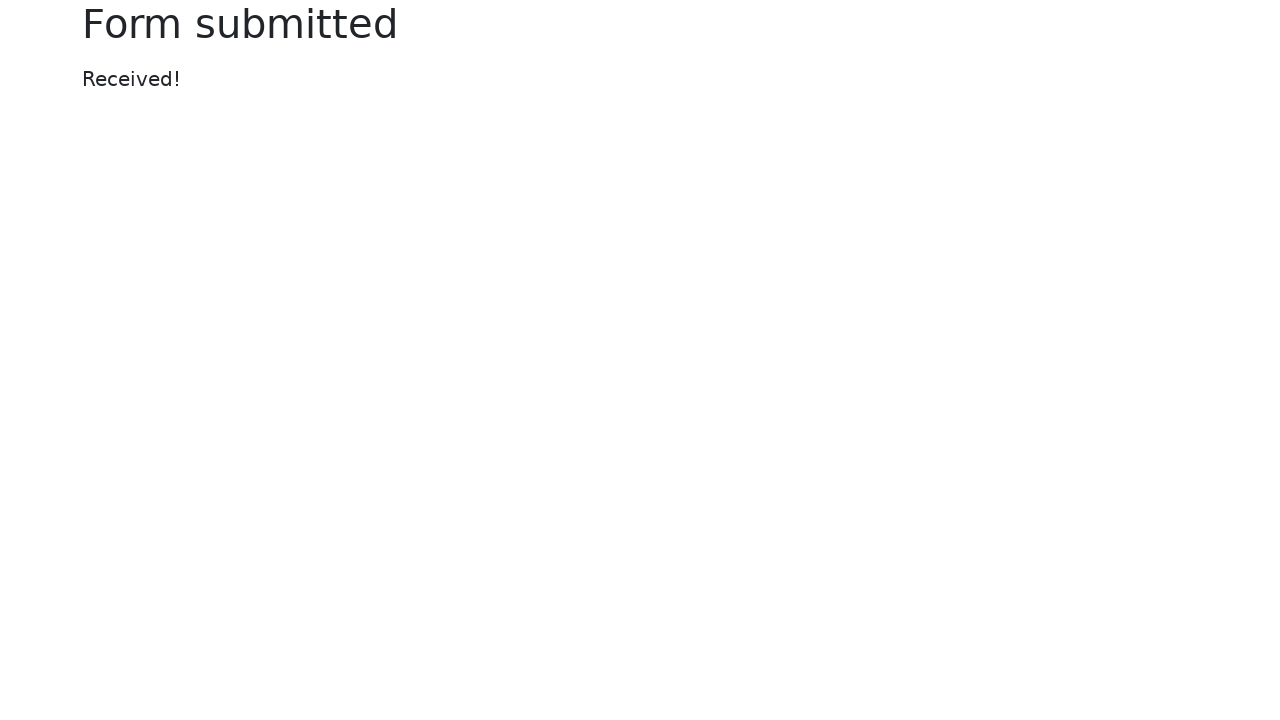

Verified success message displays 'Received!'
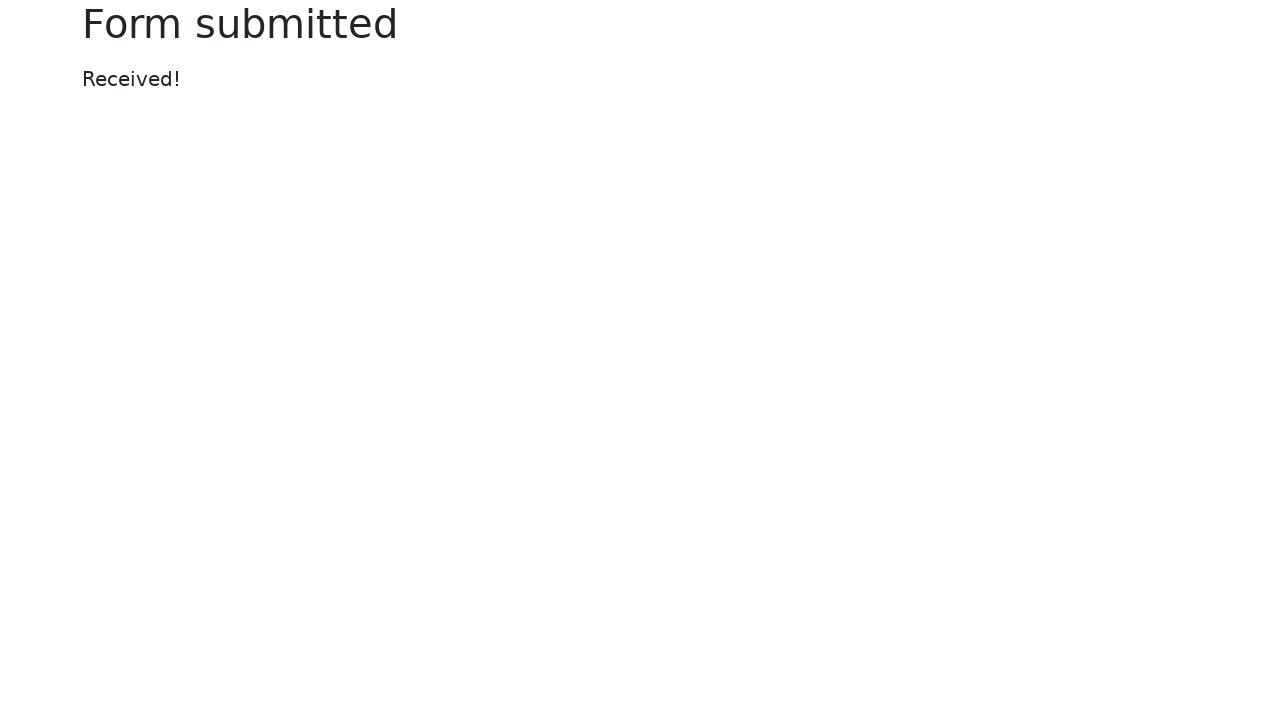

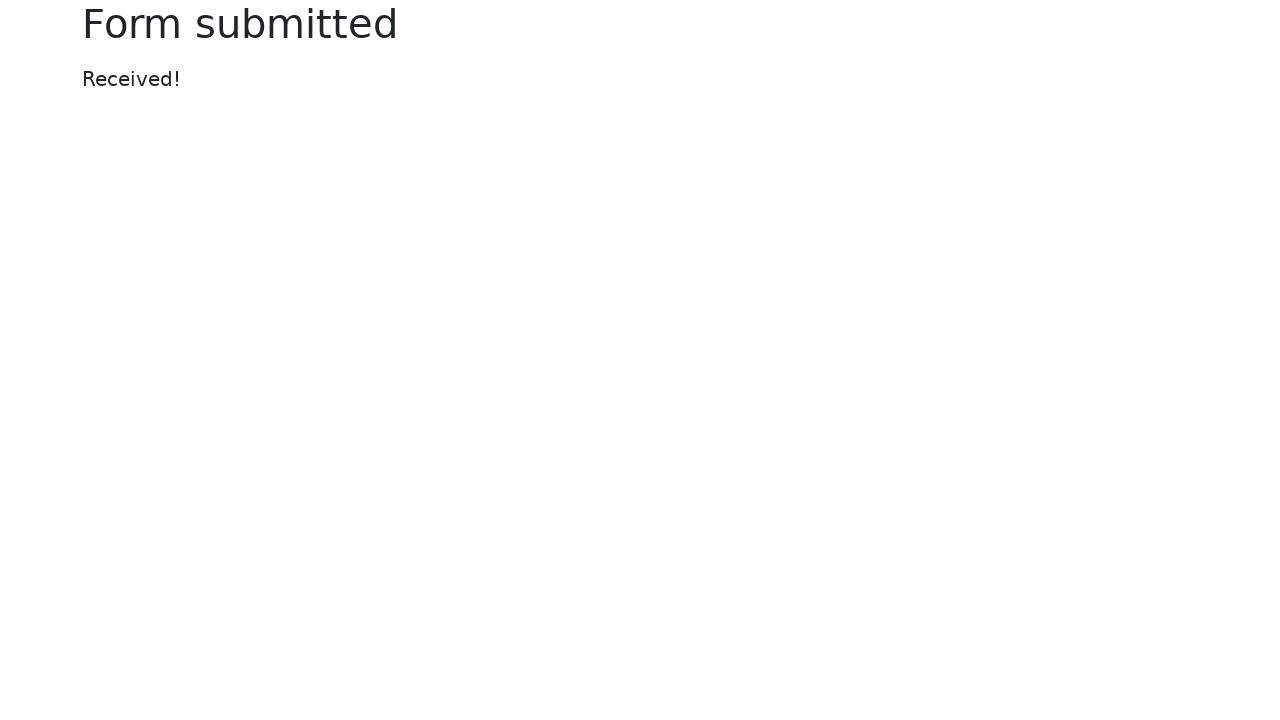